Tests that a todo item is removed if an empty string is entered during editing

Starting URL: https://demo.playwright.dev/todomvc

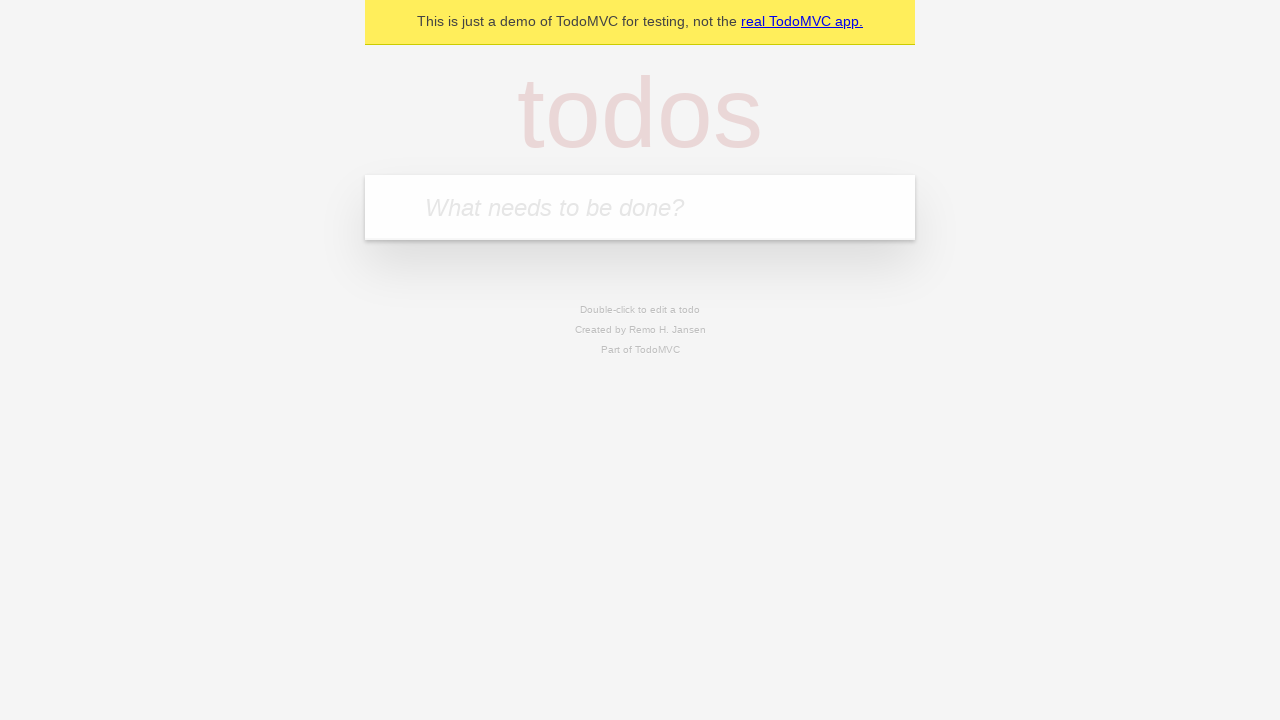

Filled todo input with 'buy some cheese' on internal:attr=[placeholder="What needs to be done?"i]
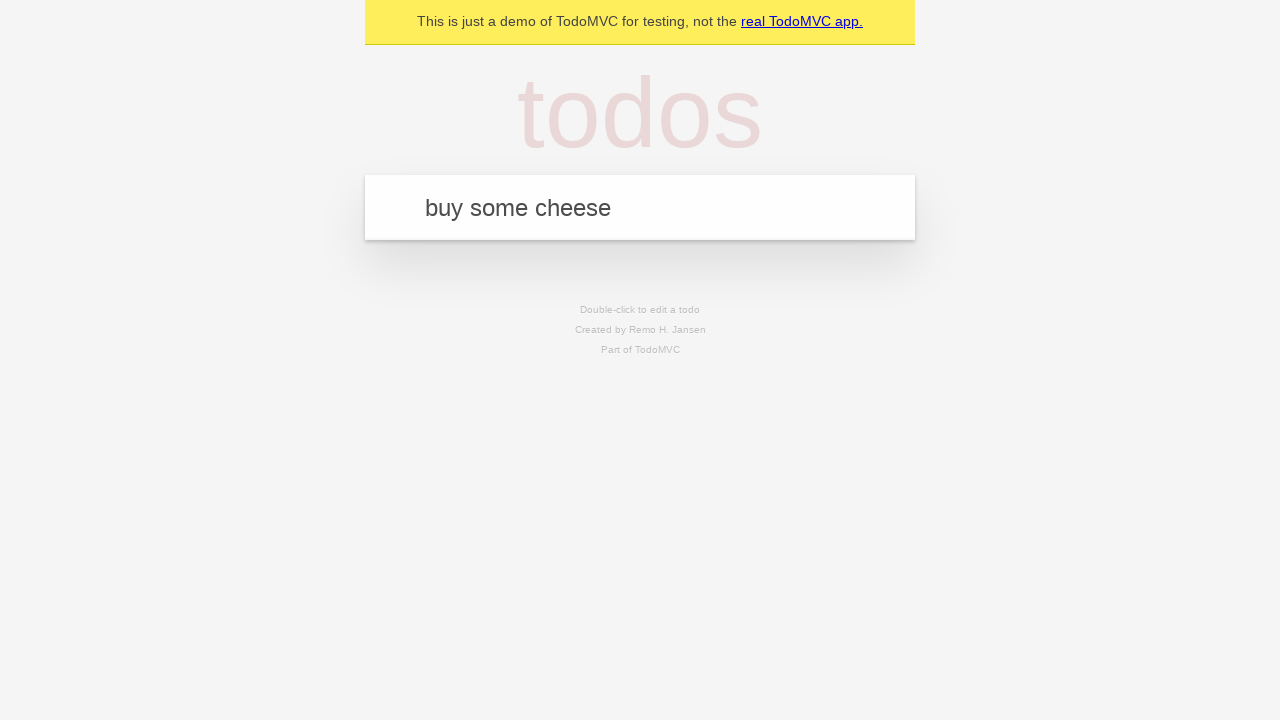

Pressed Enter to create first todo item on internal:attr=[placeholder="What needs to be done?"i]
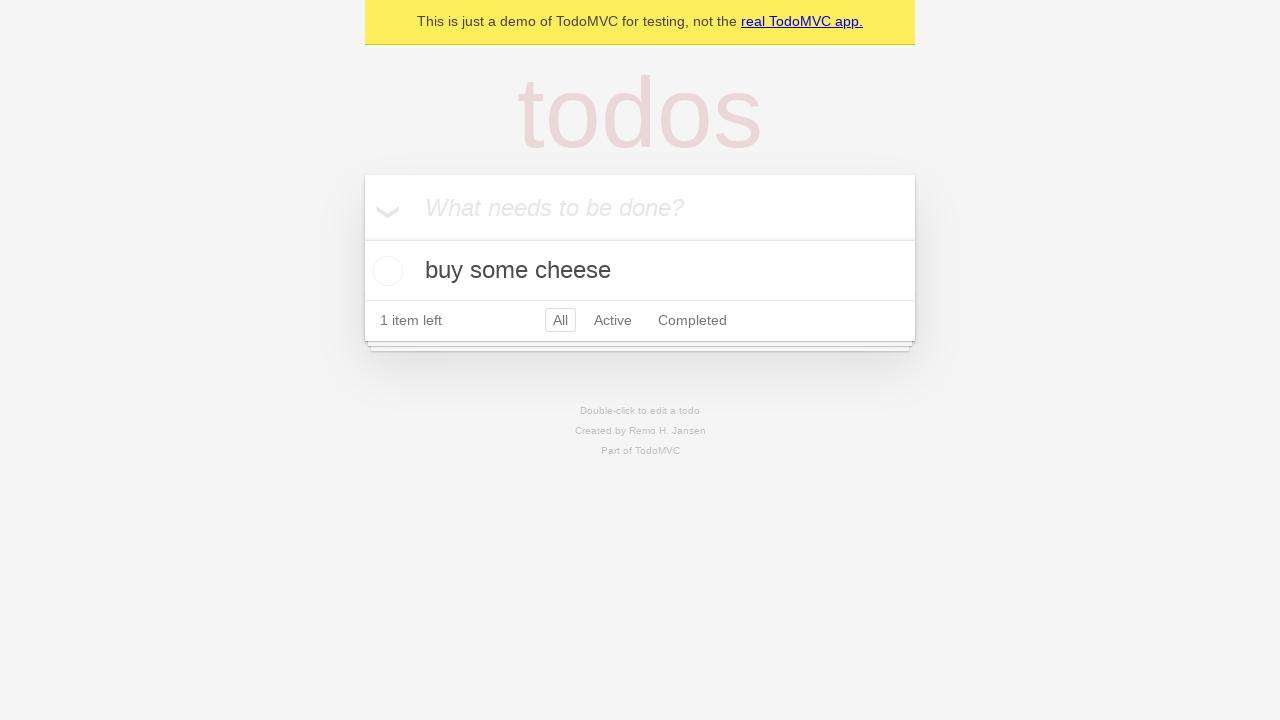

Filled todo input with 'feed the cat' on internal:attr=[placeholder="What needs to be done?"i]
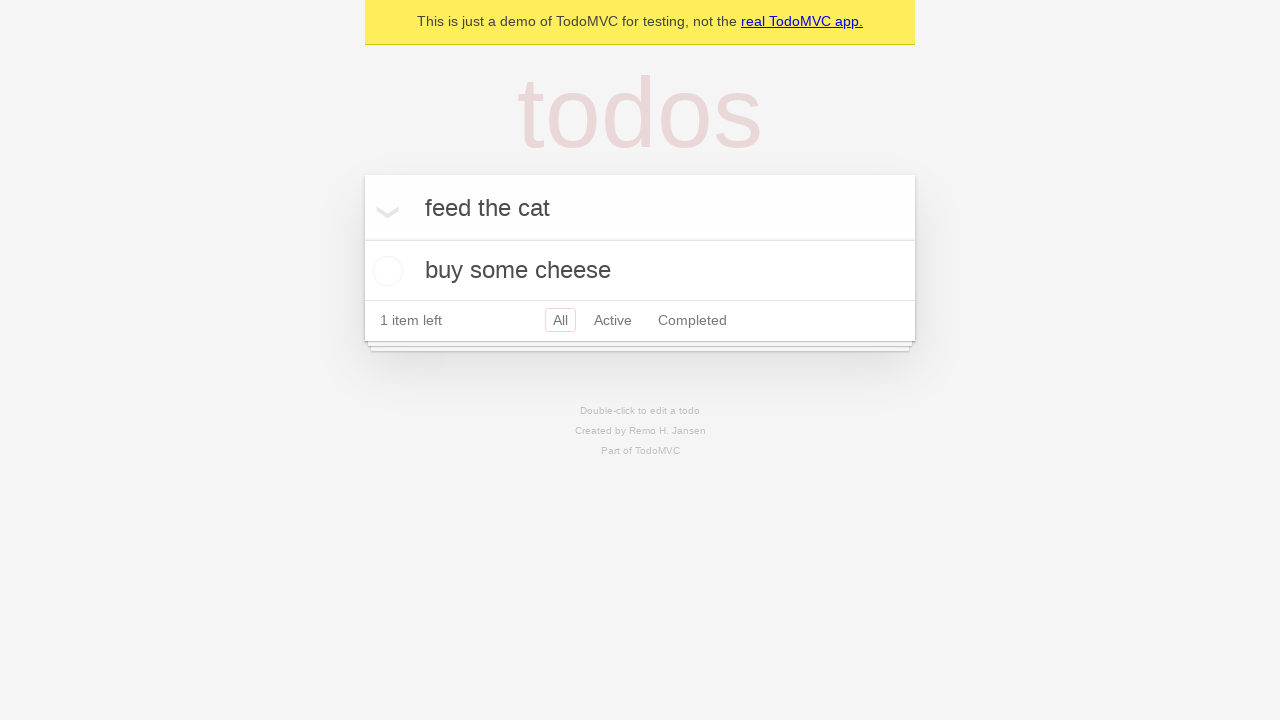

Pressed Enter to create second todo item on internal:attr=[placeholder="What needs to be done?"i]
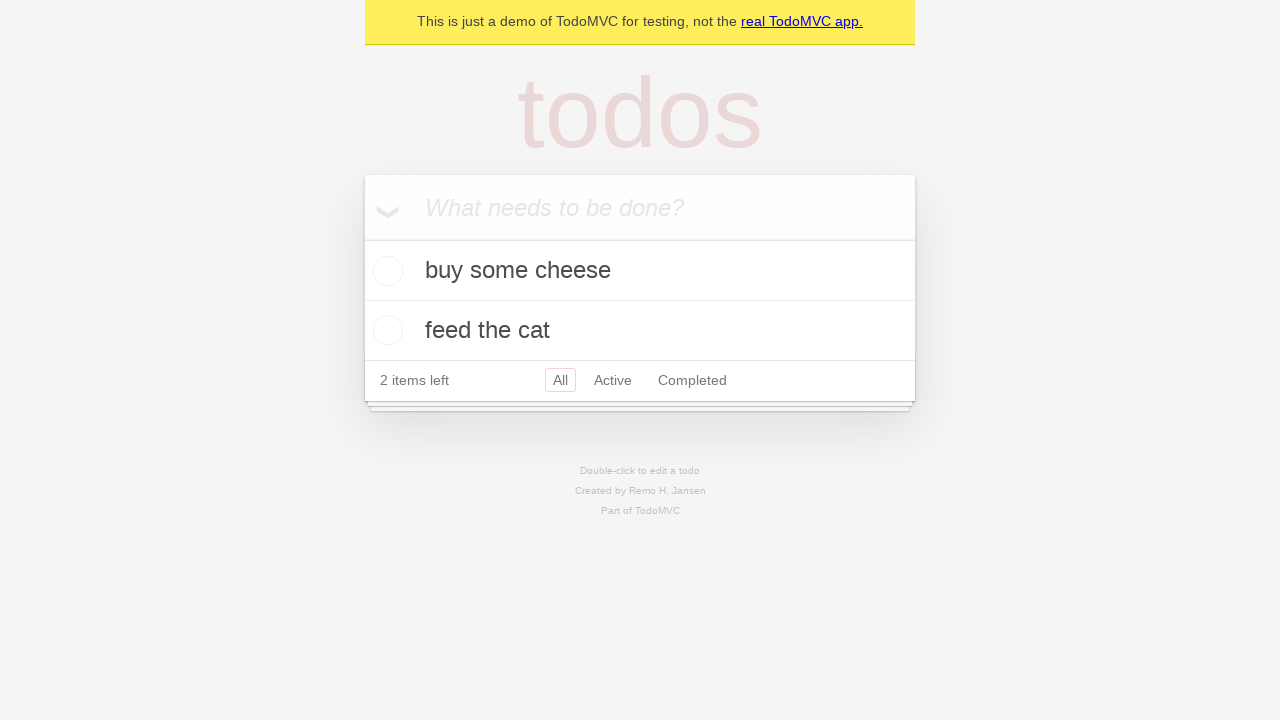

Filled todo input with 'book a doctors appointment' on internal:attr=[placeholder="What needs to be done?"i]
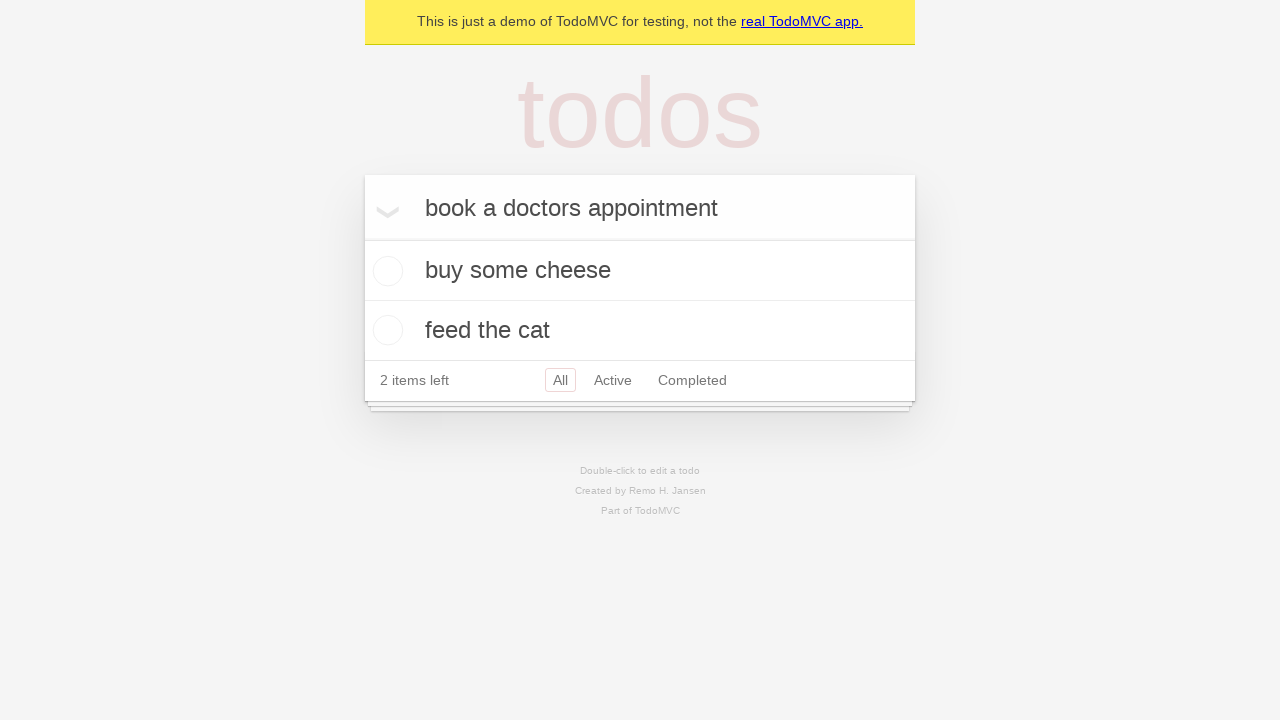

Pressed Enter to create third todo item on internal:attr=[placeholder="What needs to be done?"i]
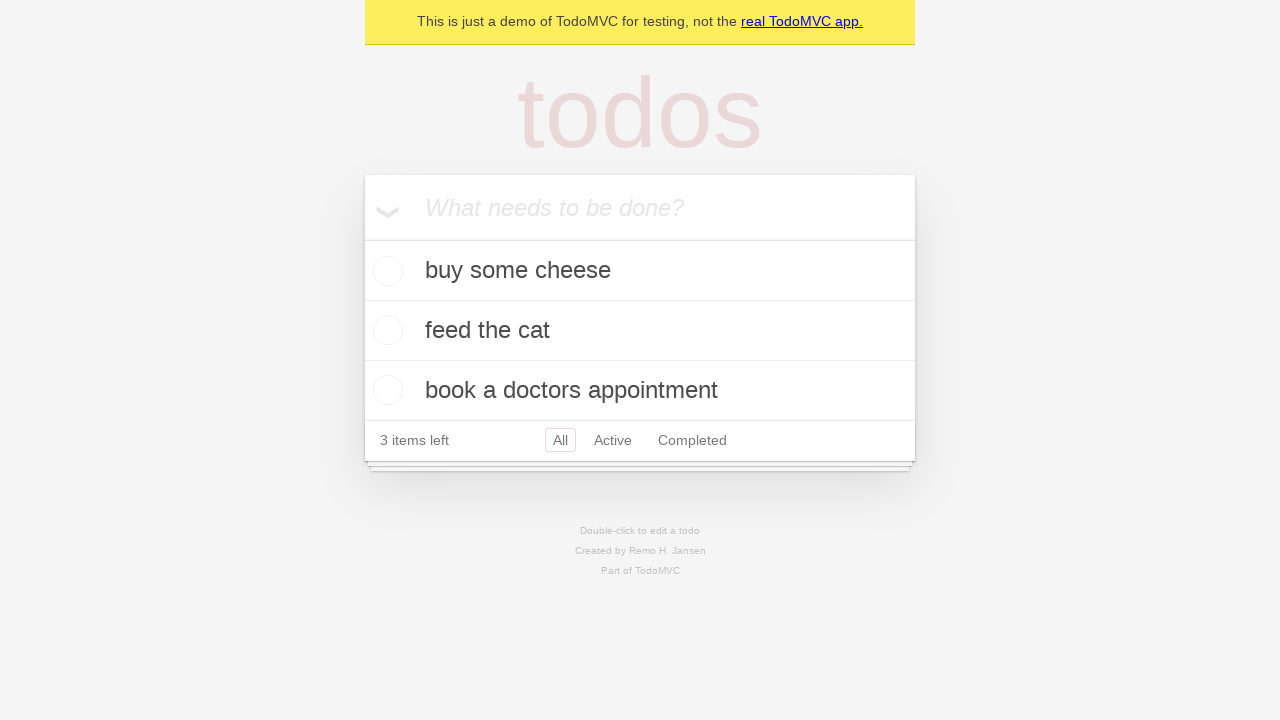

Double-clicked second todo item to enter edit mode at (640, 331) on internal:testid=[data-testid="todo-item"s] >> nth=1
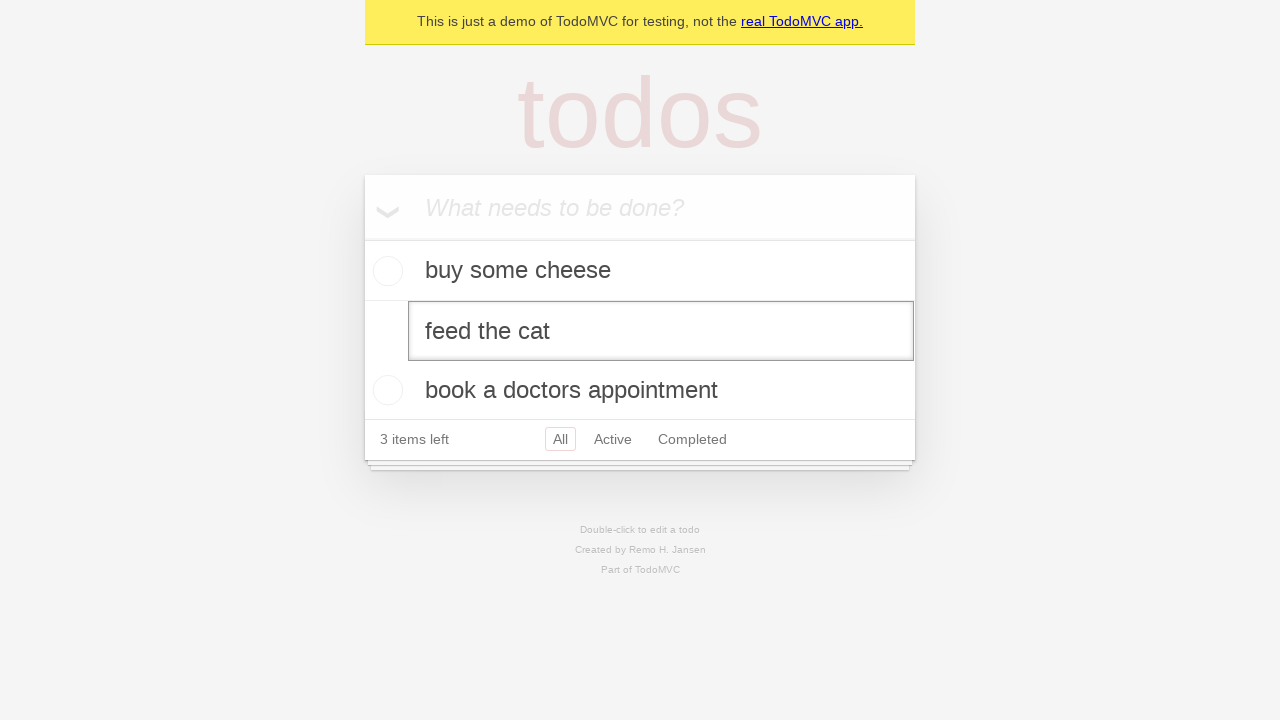

Cleared the edit textbox to enter empty string on internal:testid=[data-testid="todo-item"s] >> nth=1 >> internal:role=textbox[nam
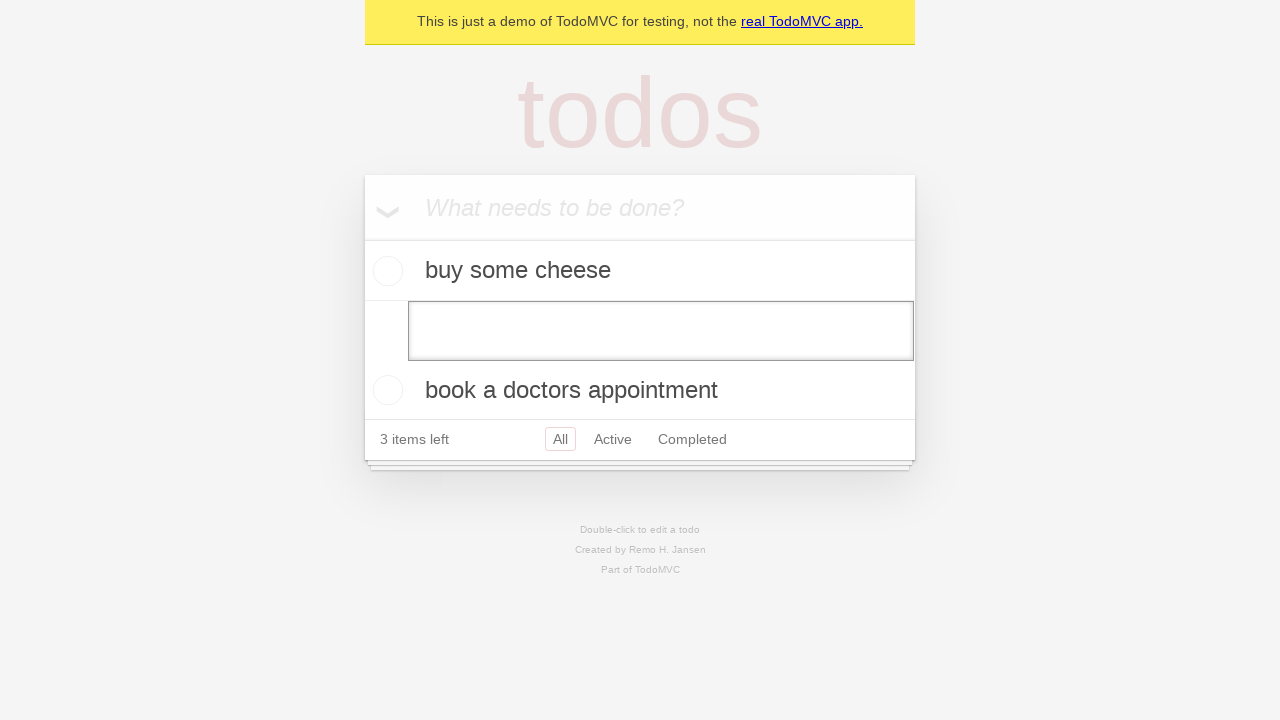

Pressed Enter to confirm empty edit - todo item should be removed on internal:testid=[data-testid="todo-item"s] >> nth=1 >> internal:role=textbox[nam
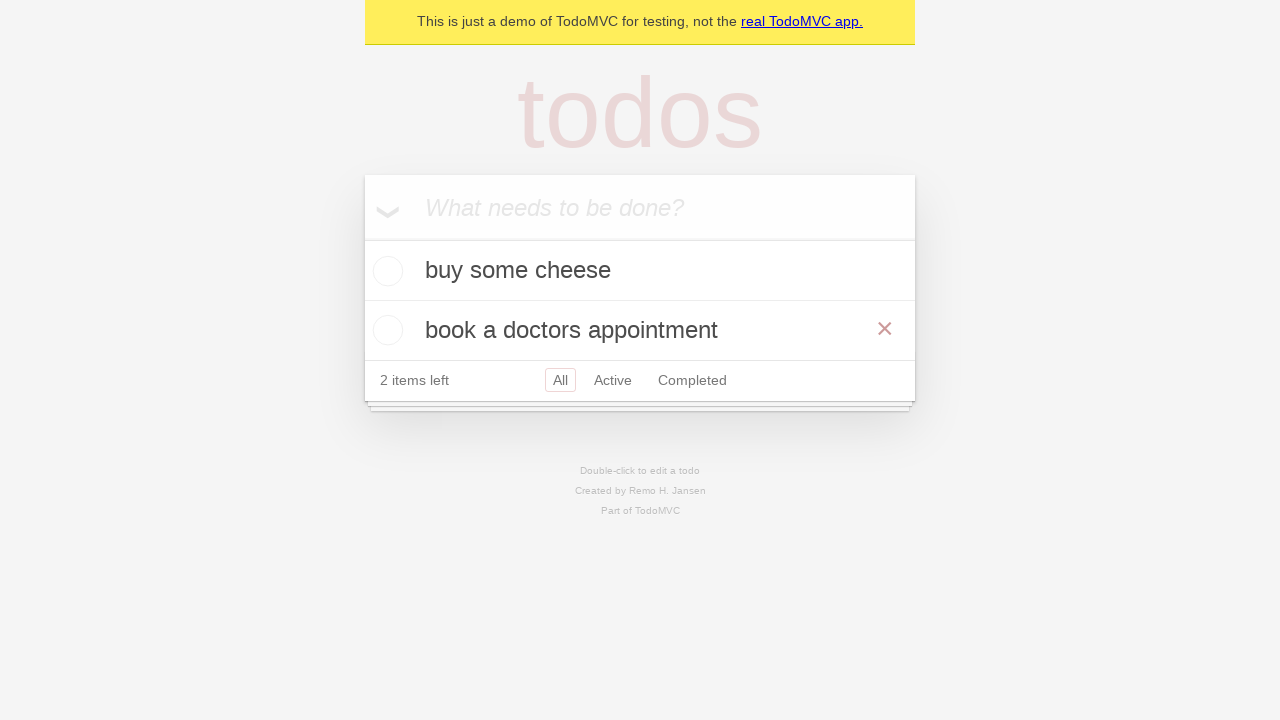

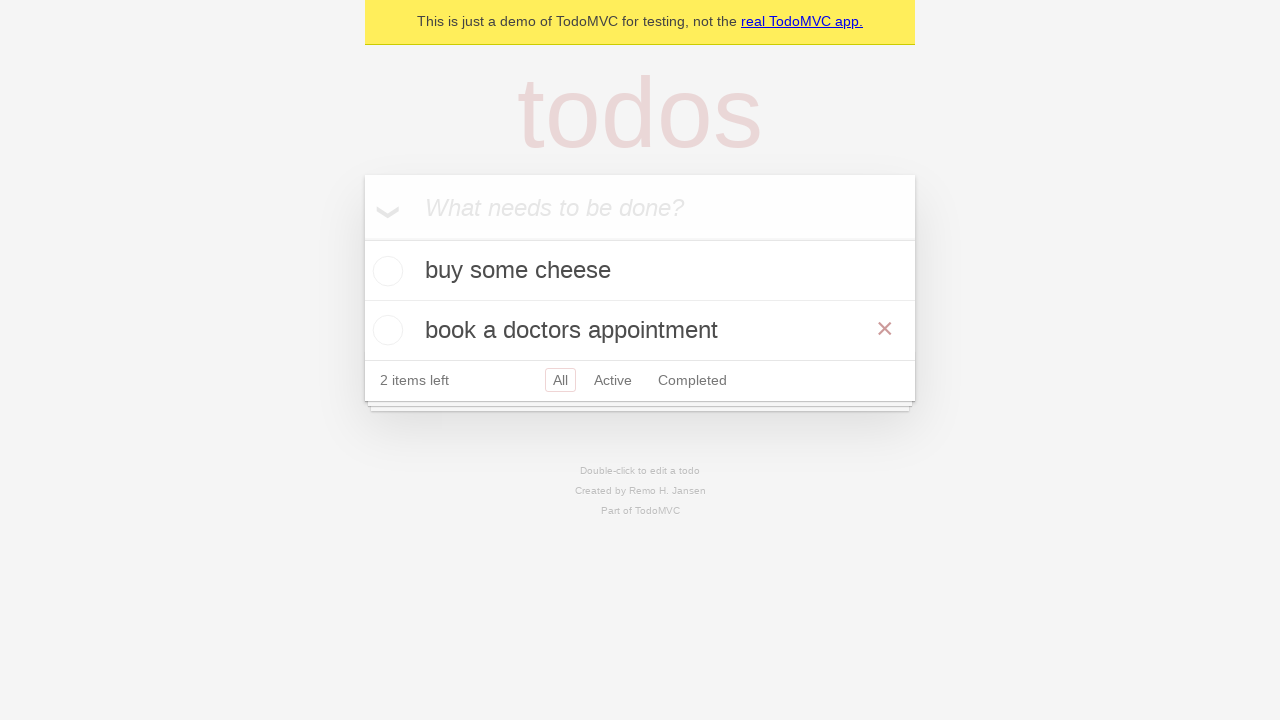